Tests a verification button click flow on a demo page, clicking a verify button and checking for a success message

Starting URL: http://suninjuly.github.io/wait1.html

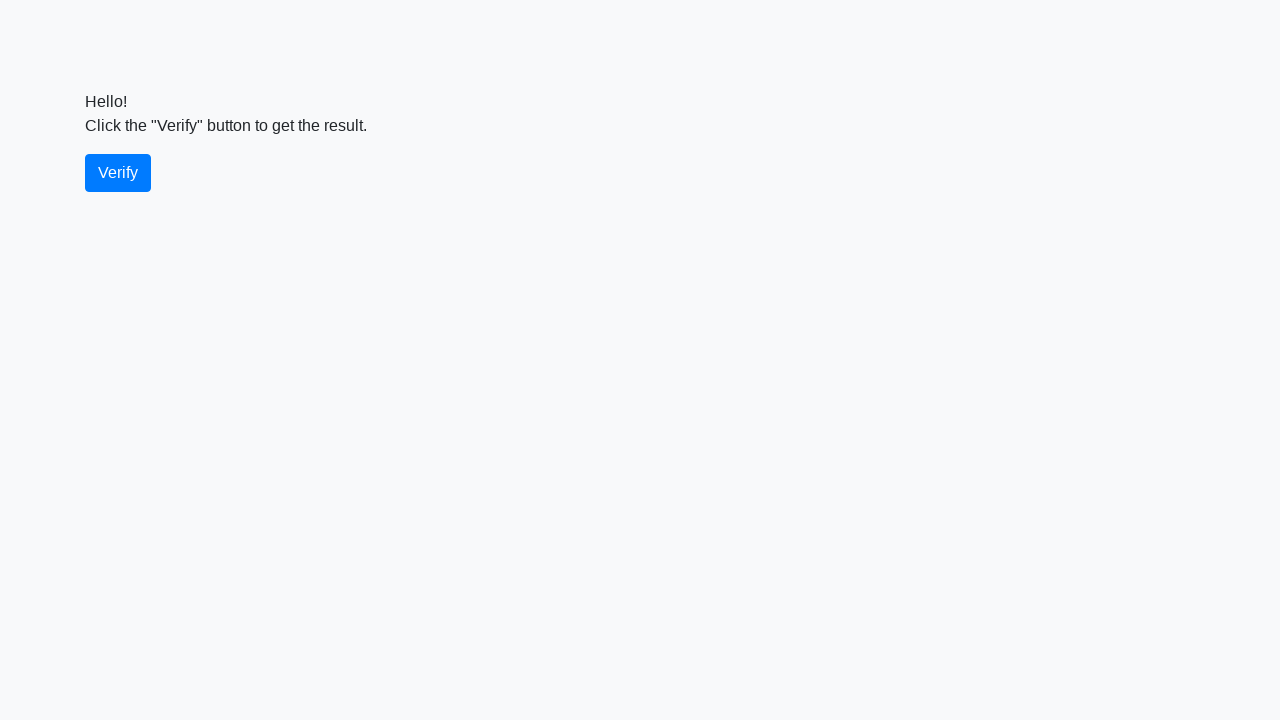

Clicked the verify button at (118, 173) on #verify
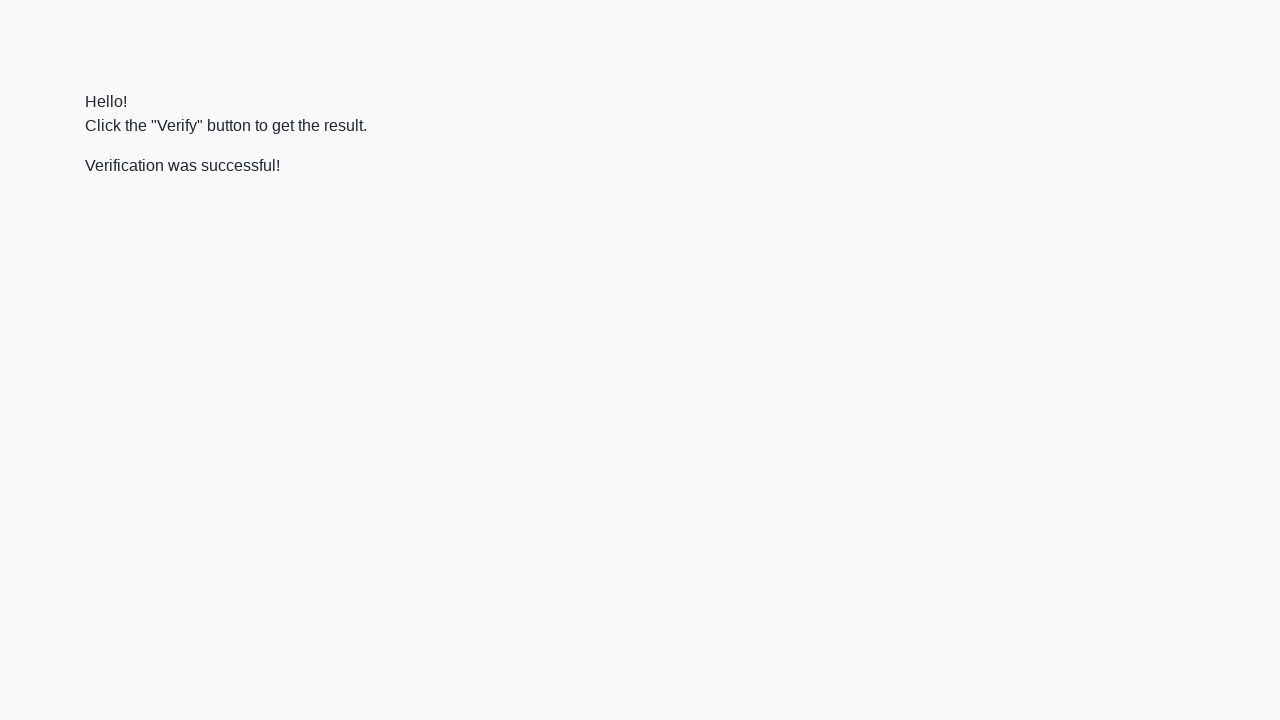

Success message element appeared
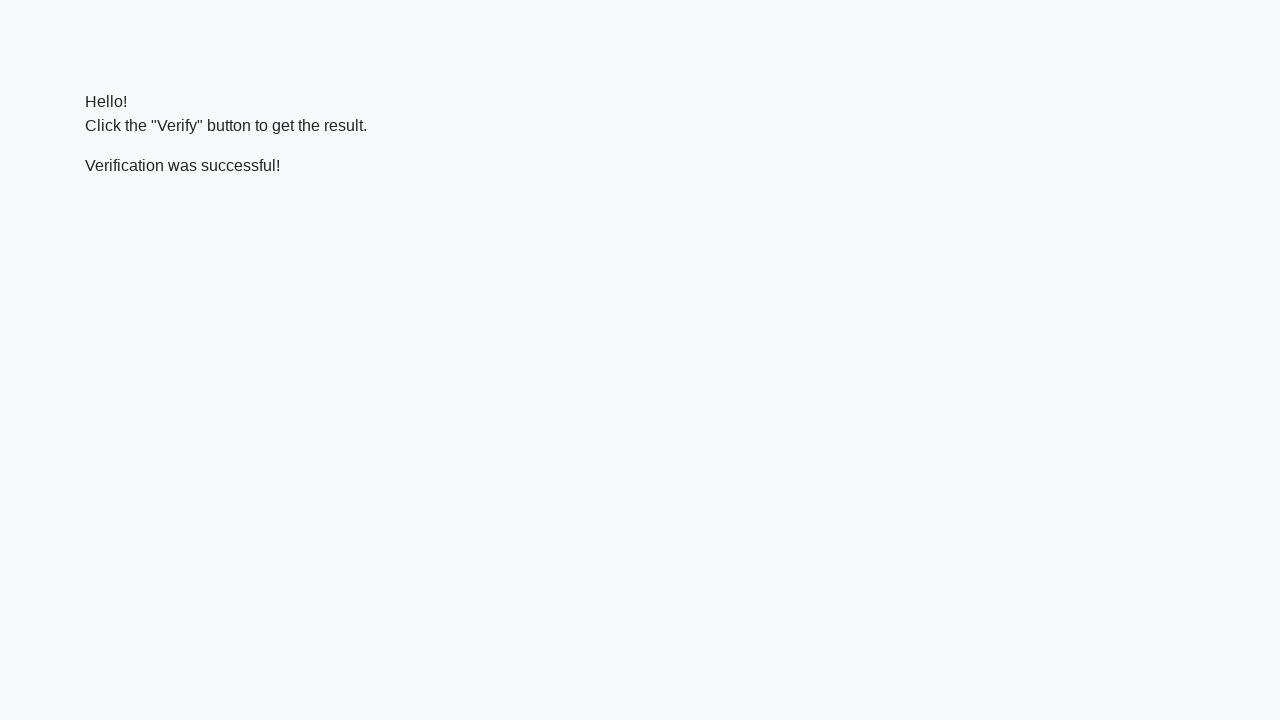

Verified that success message contains 'successful'
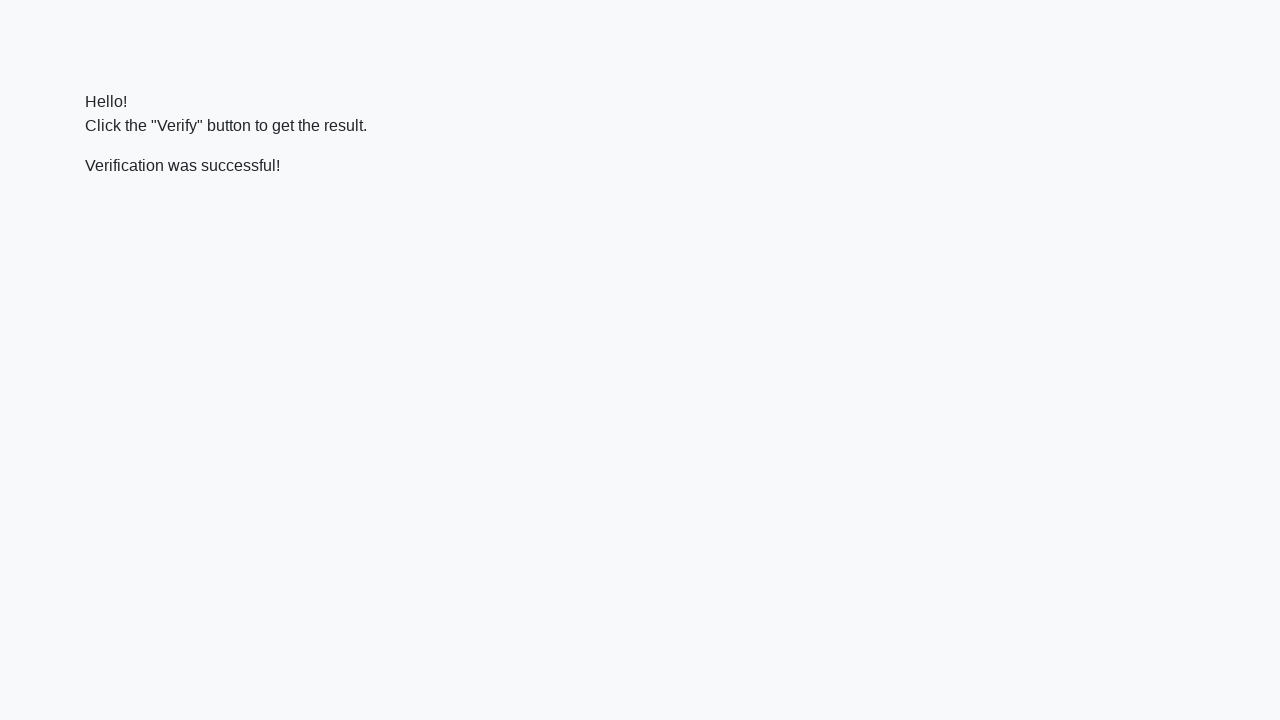

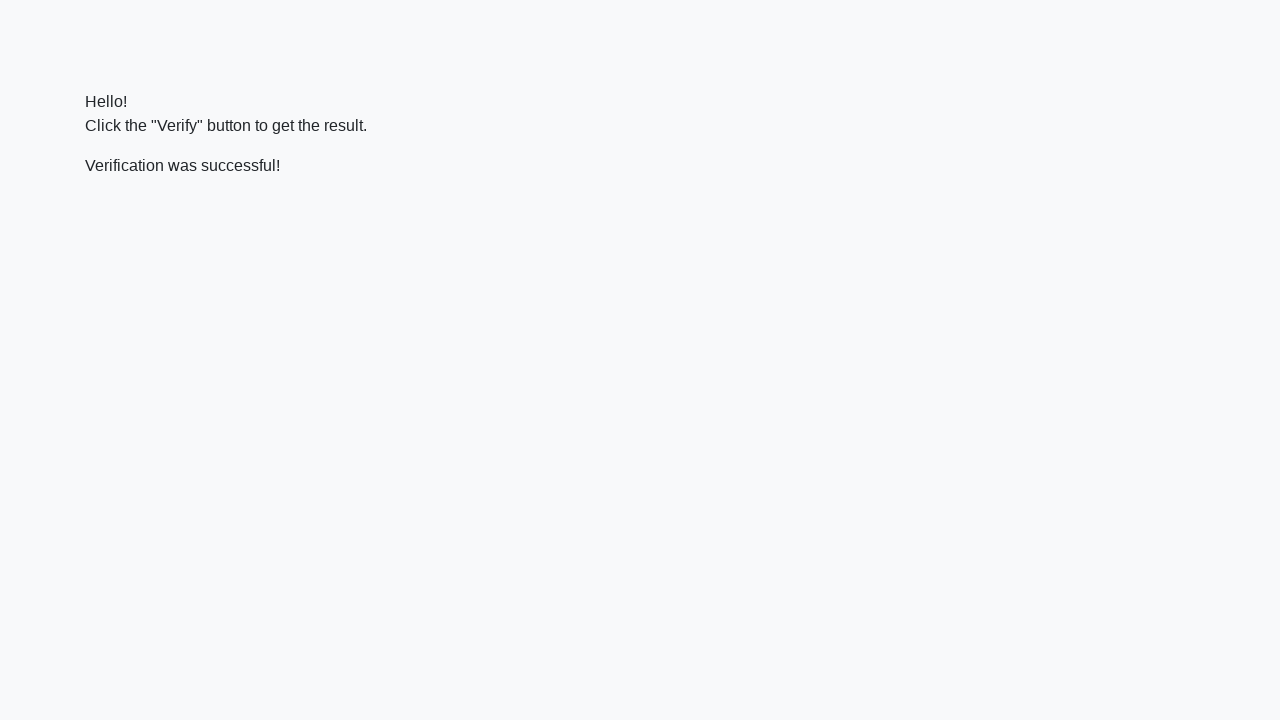